Tests that todo data persists after page reload

Starting URL: https://demo.playwright.dev/todomvc

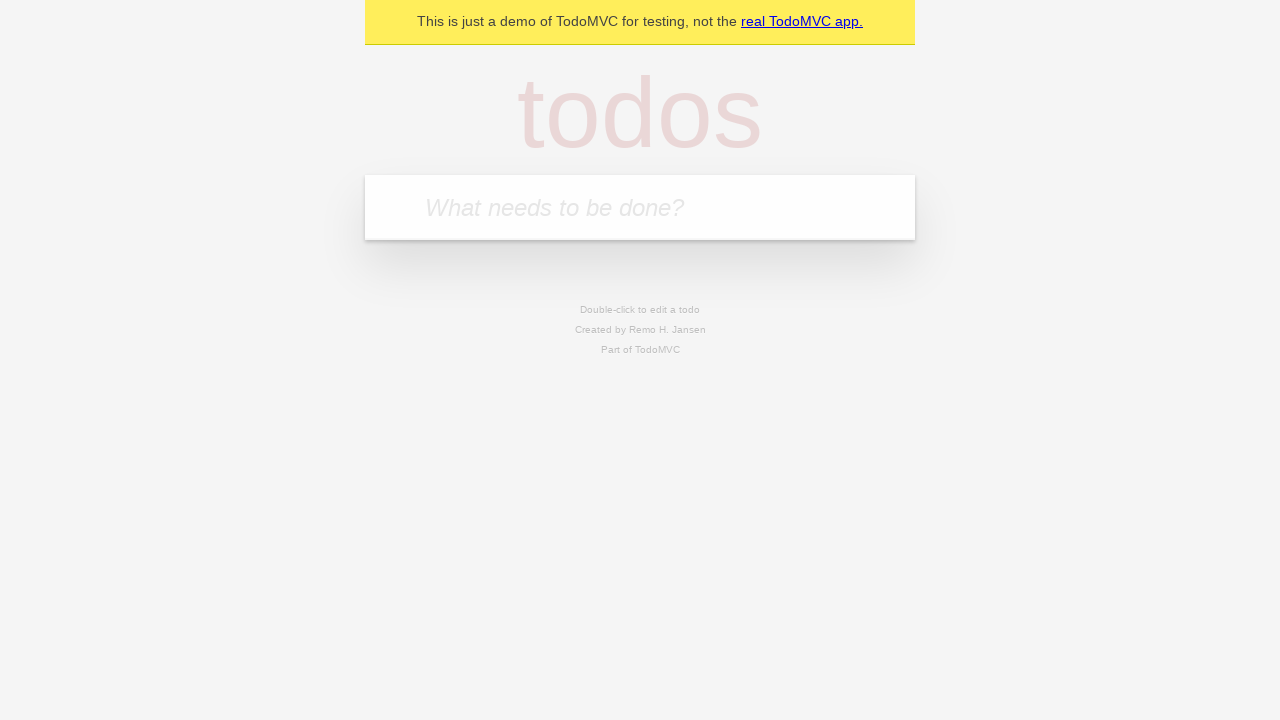

Filled todo input with 'buy some cheese' on internal:attr=[placeholder="What needs to be done?"i]
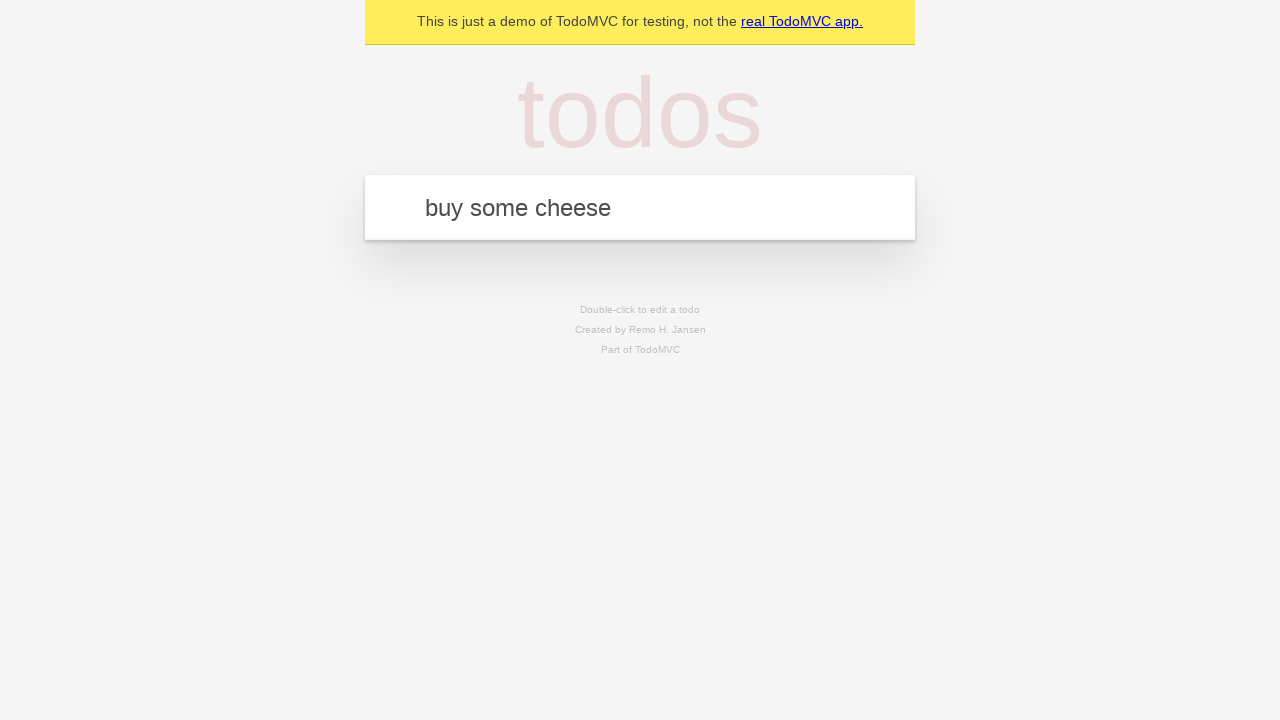

Pressed Enter to create first todo on internal:attr=[placeholder="What needs to be done?"i]
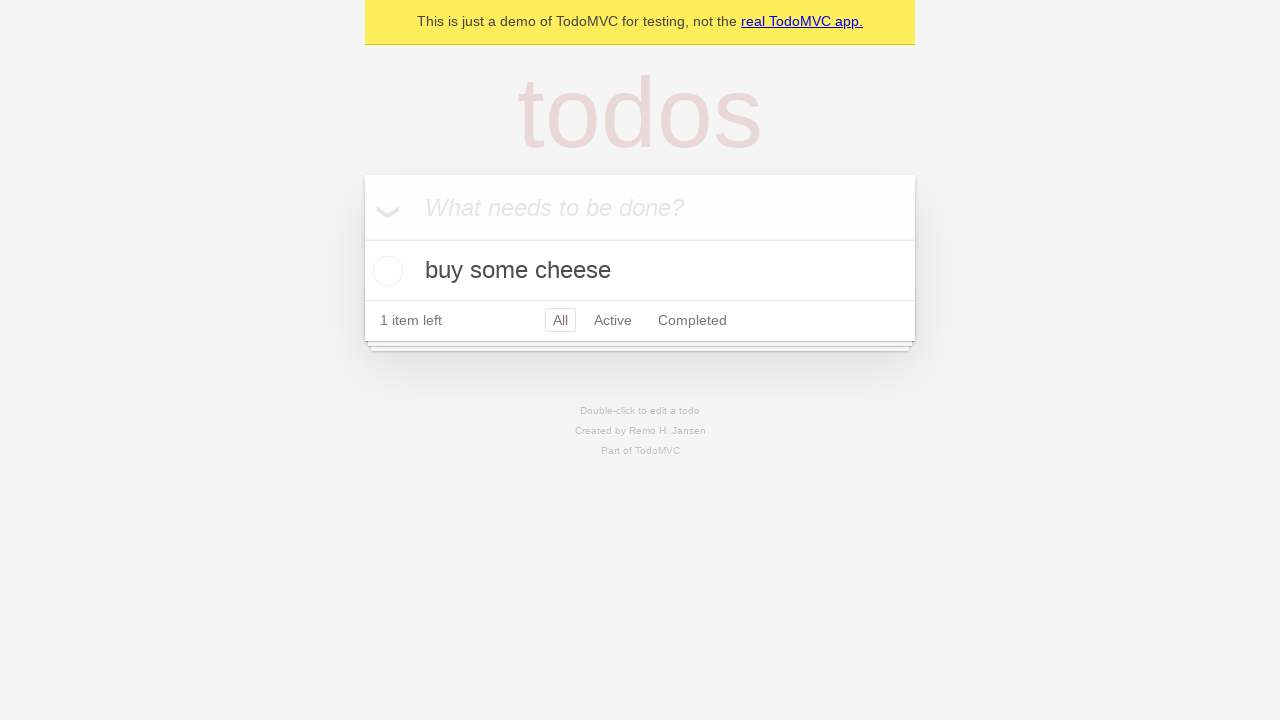

Filled todo input with 'feed the cat' on internal:attr=[placeholder="What needs to be done?"i]
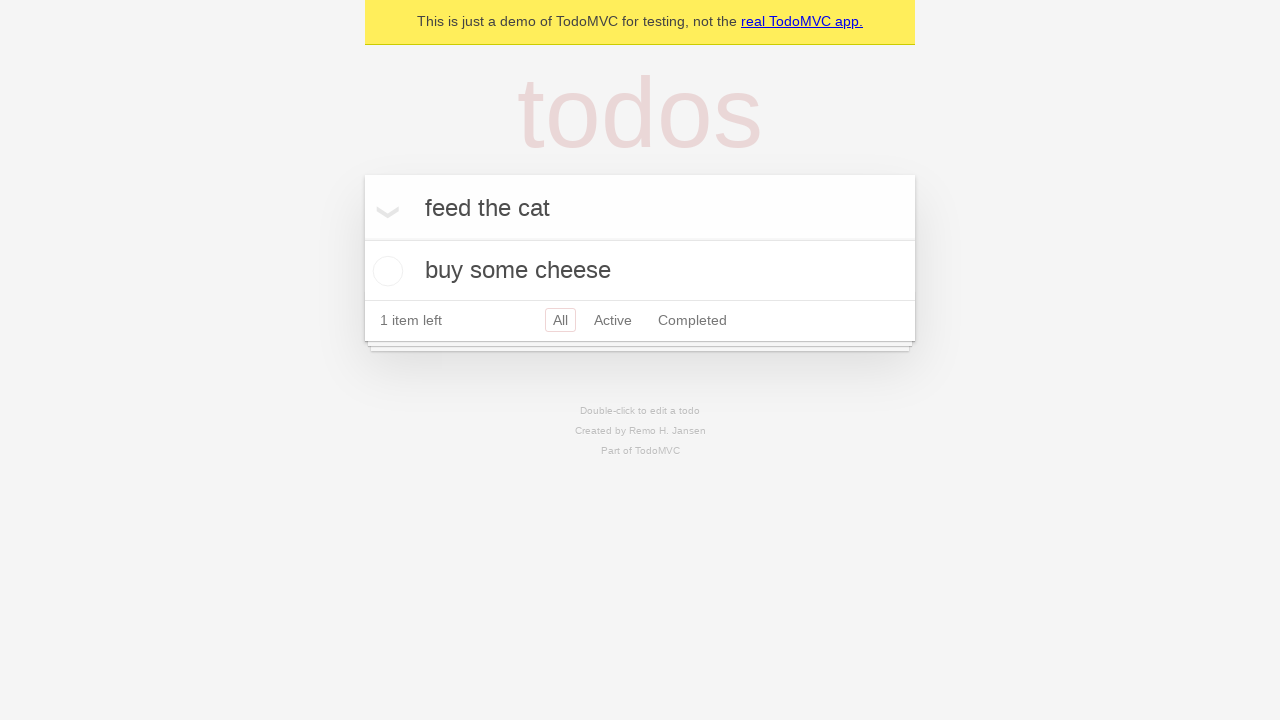

Pressed Enter to create second todo on internal:attr=[placeholder="What needs to be done?"i]
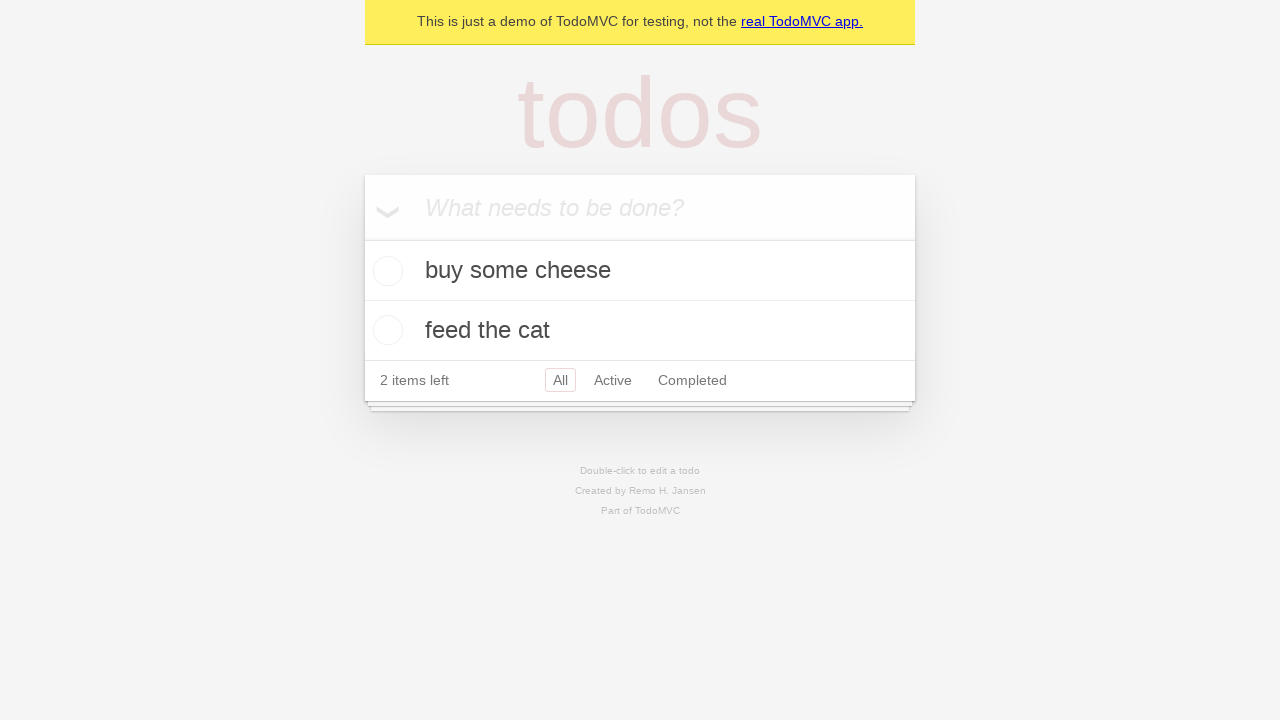

Checked first todo item at (385, 271) on internal:testid=[data-testid="todo-item"s] >> nth=0 >> internal:role=checkbox
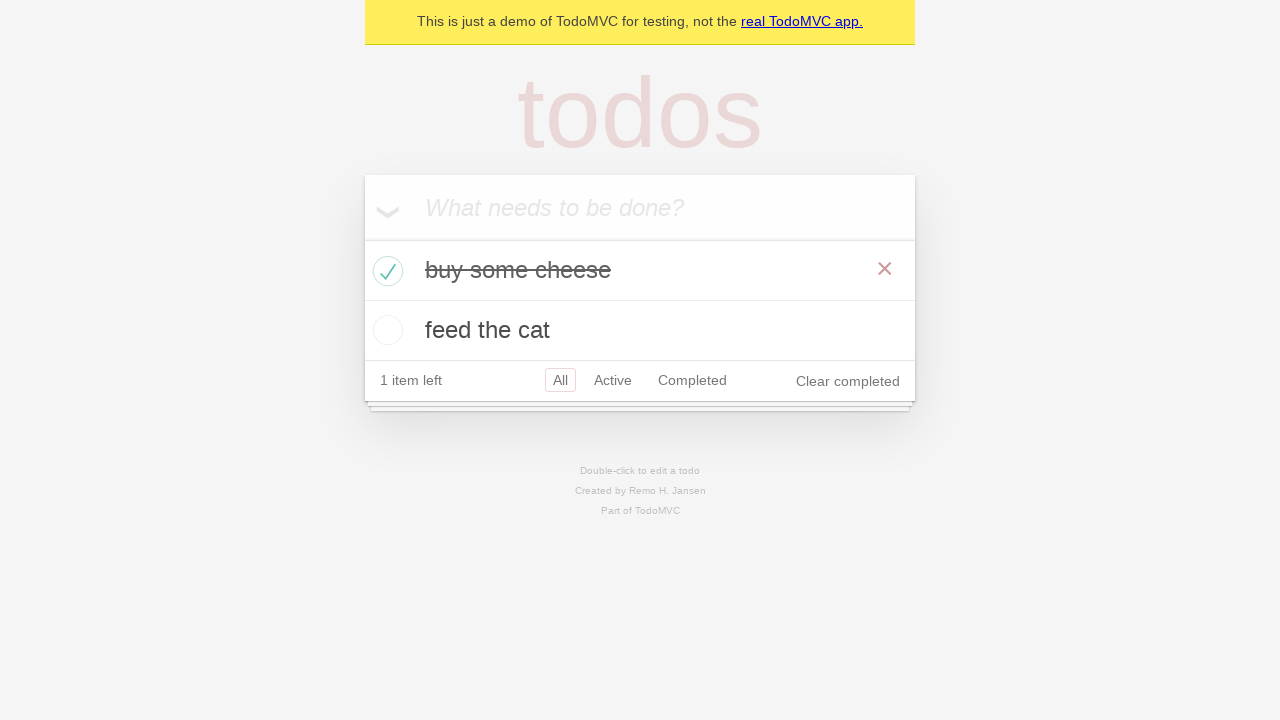

Reloaded the page
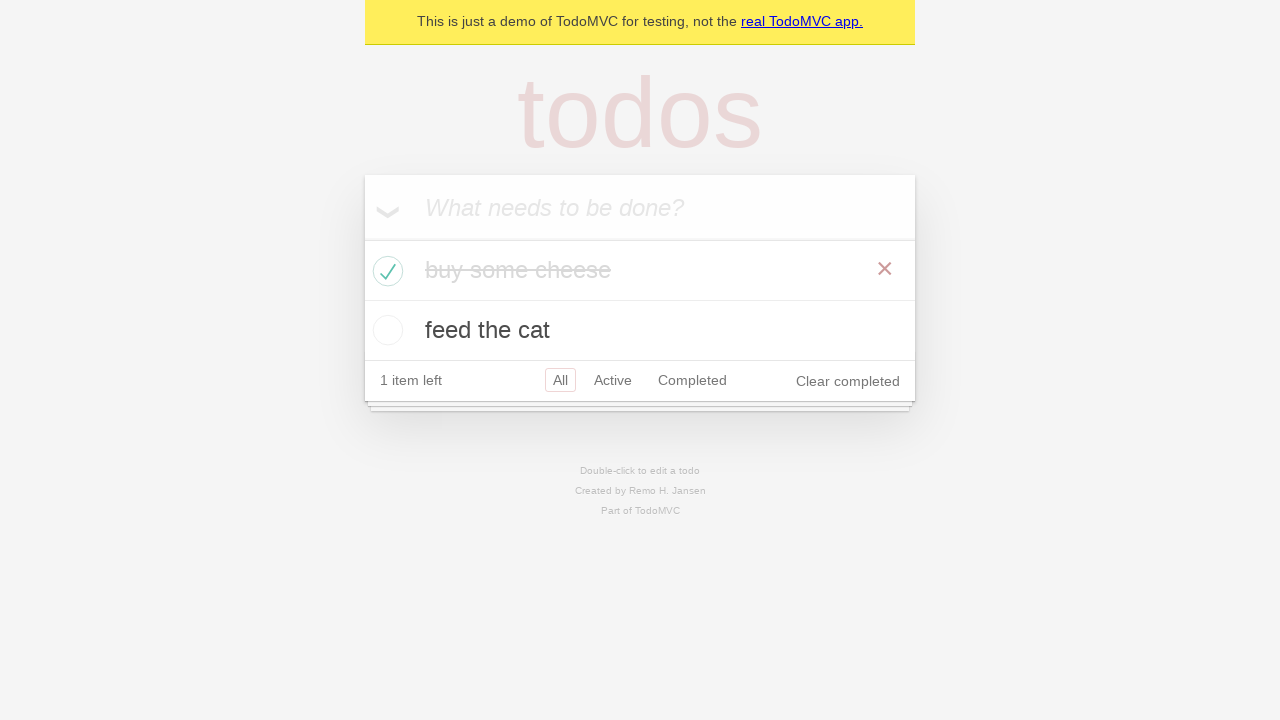

Waited for todo items to load after page reload
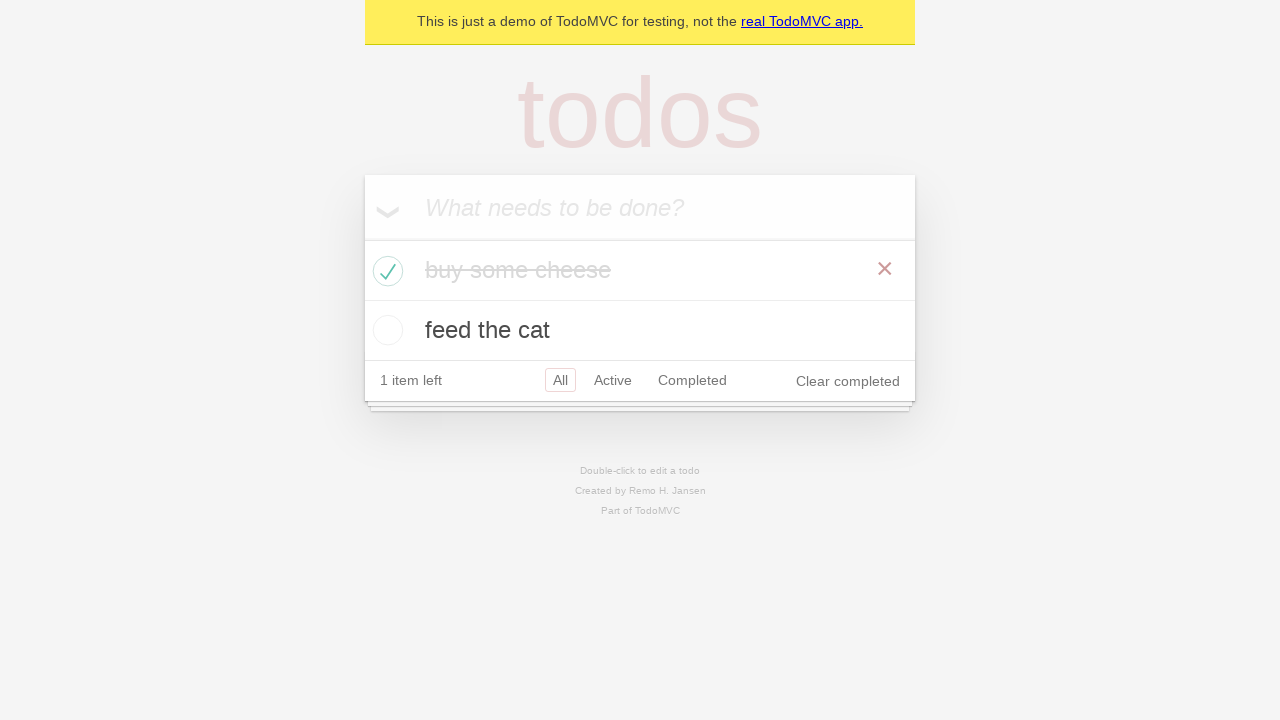

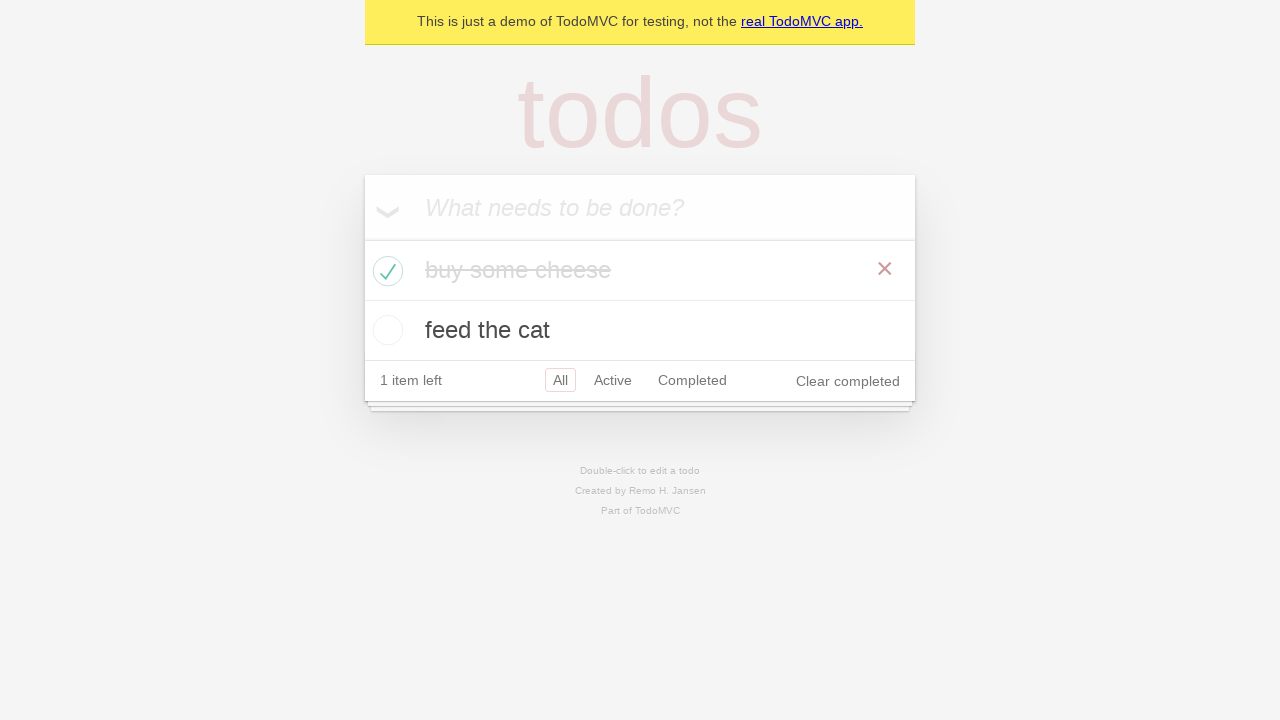